Fills out only the required fields (name, gender, phone) in the demoqa practice form and verifies the submitted data.

Starting URL: https://demoqa.com/automation-practice-form

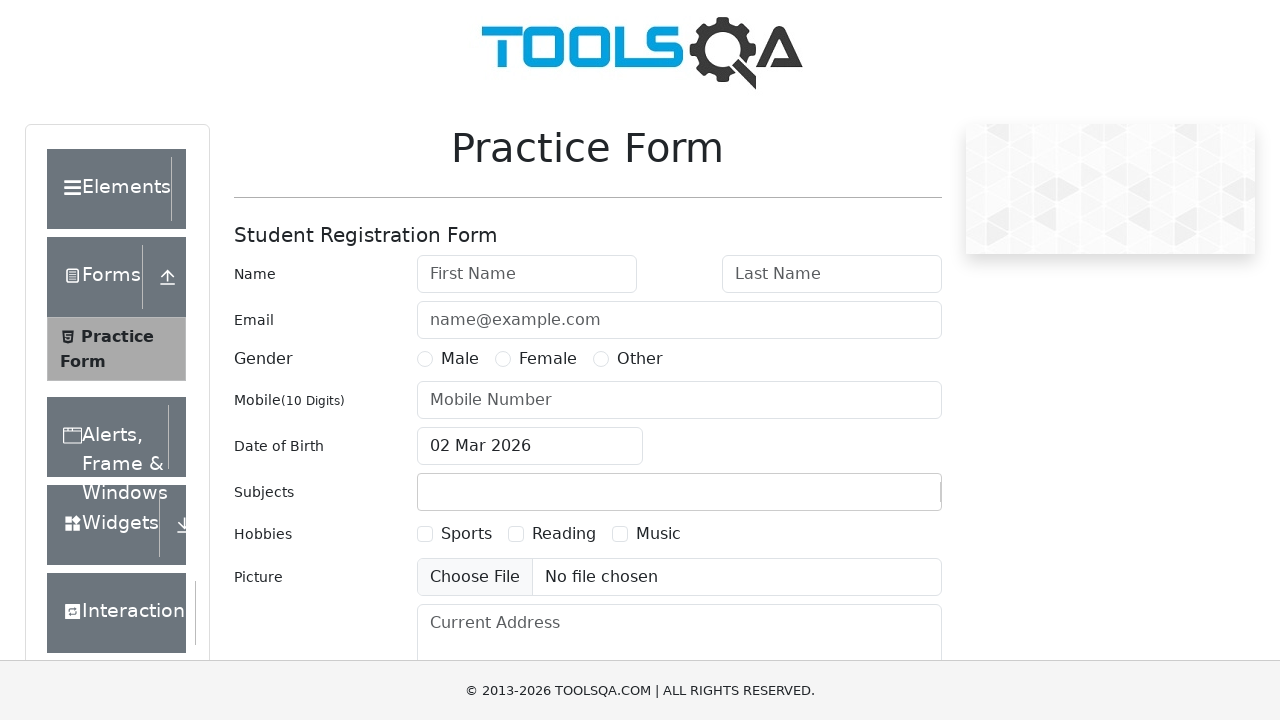

Filled first name field with 'Alexander' on #firstName
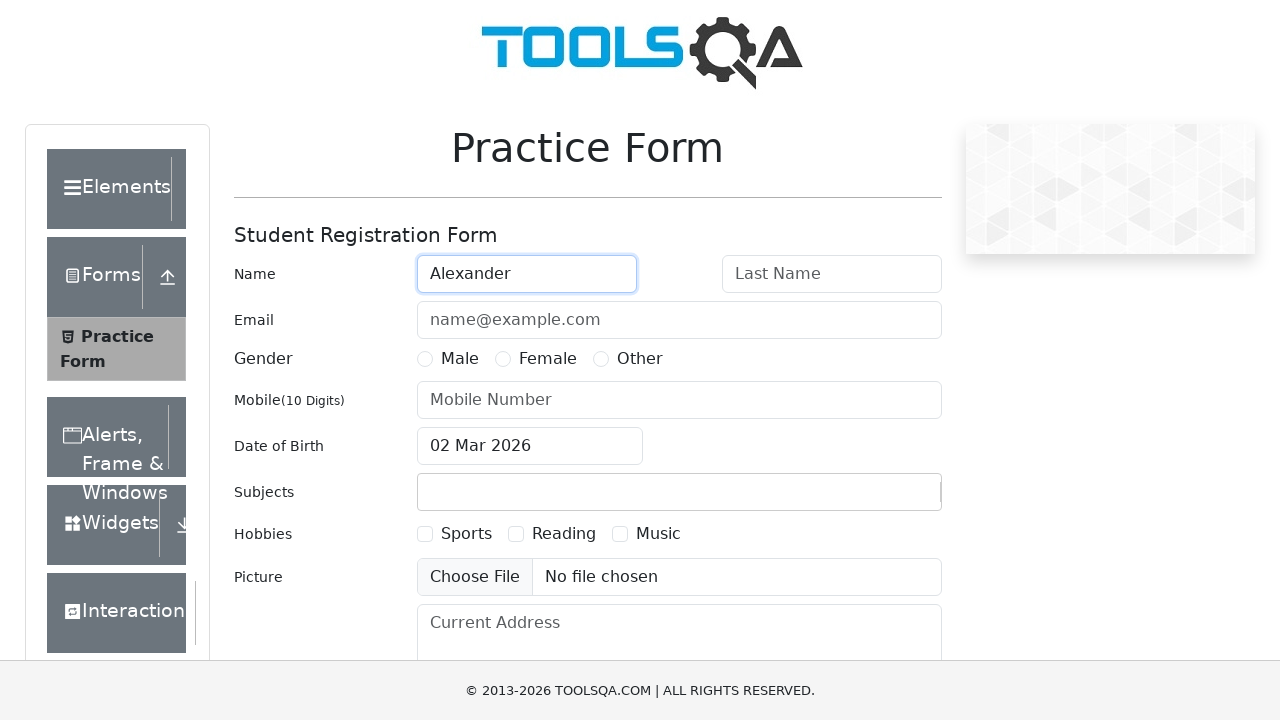

Filled last name field with 'Veber' on #lastName
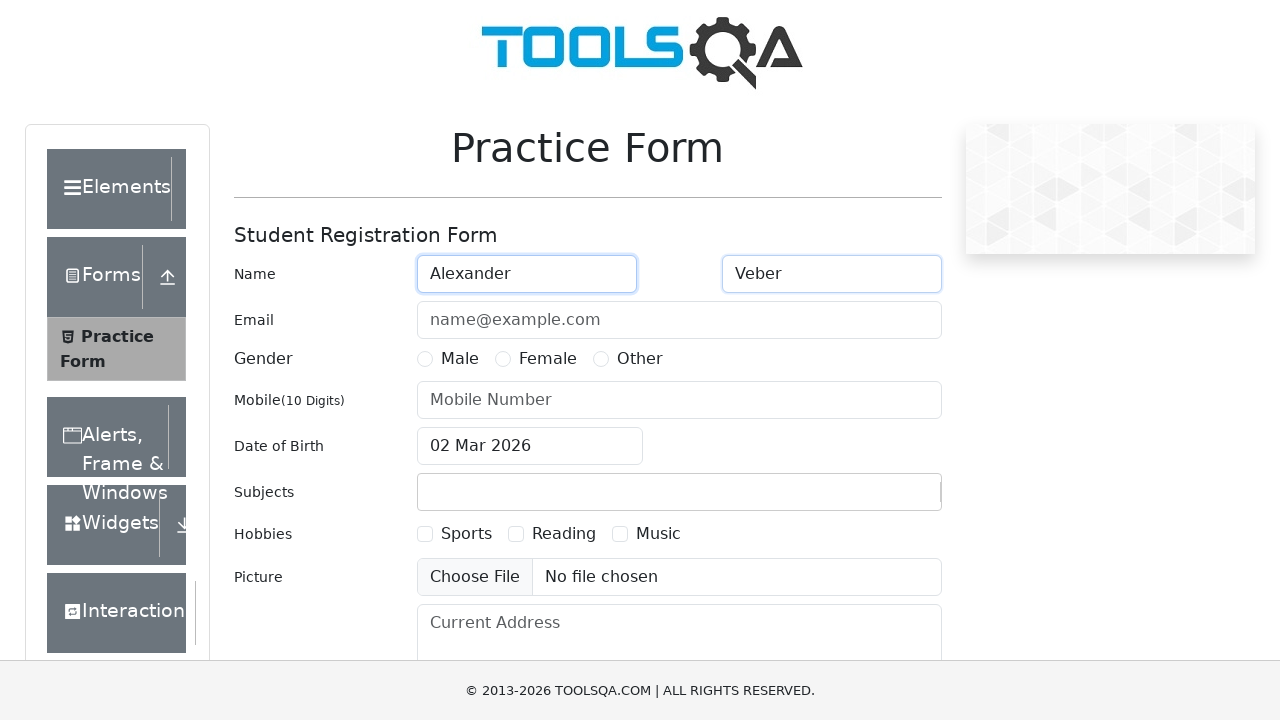

Selected Male gender option at (460, 359) on label[for='gender-radio-1']
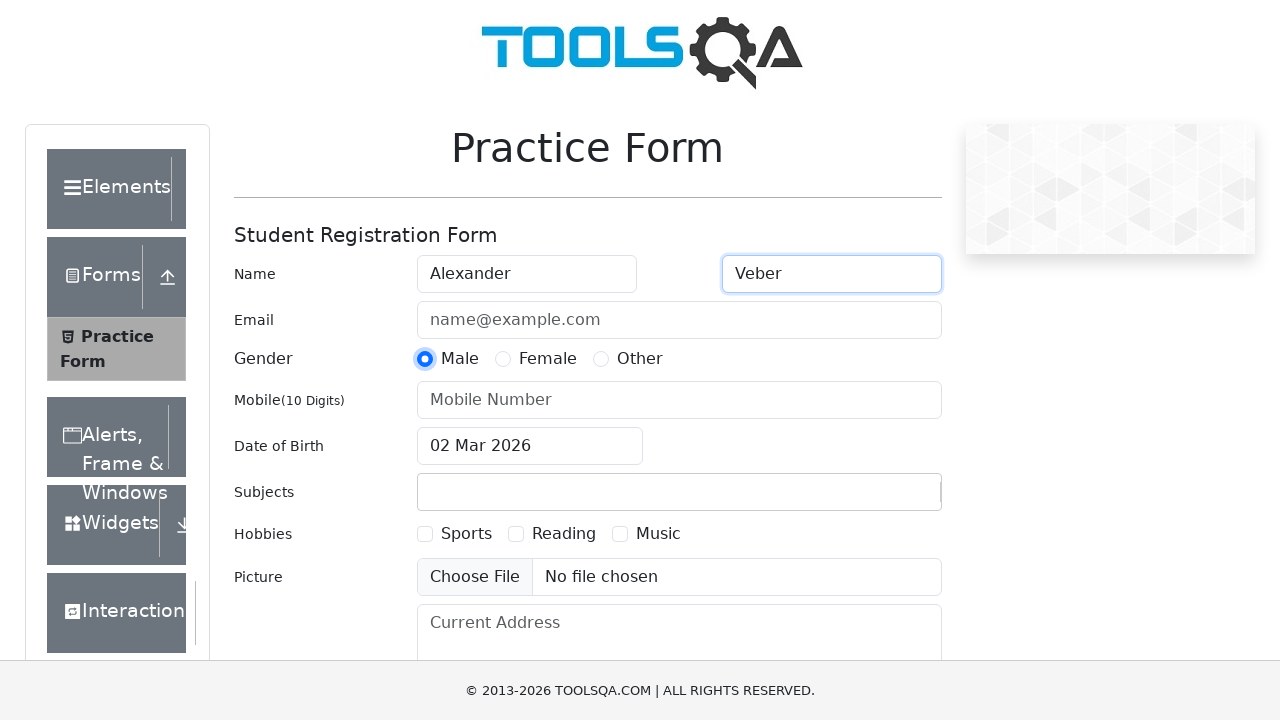

Filled phone number field with '7770658833' on #userNumber
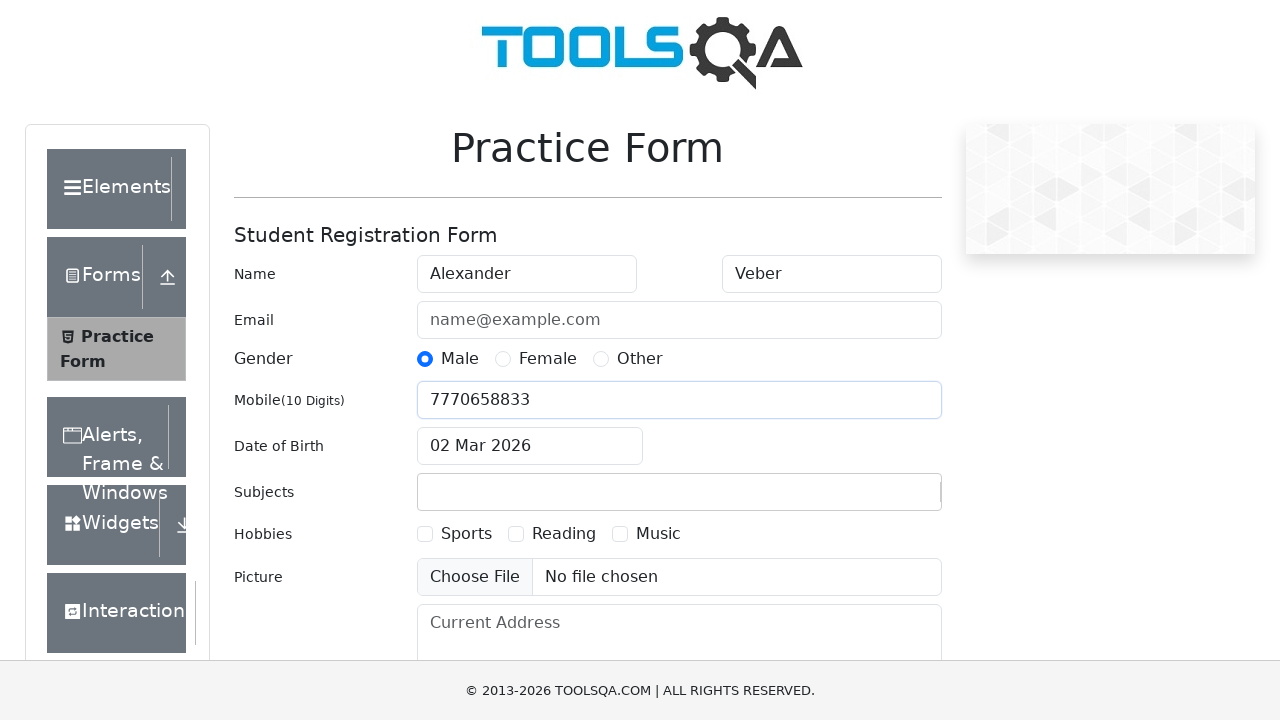

Clicked submit button to submit the form at (885, 499) on #submit
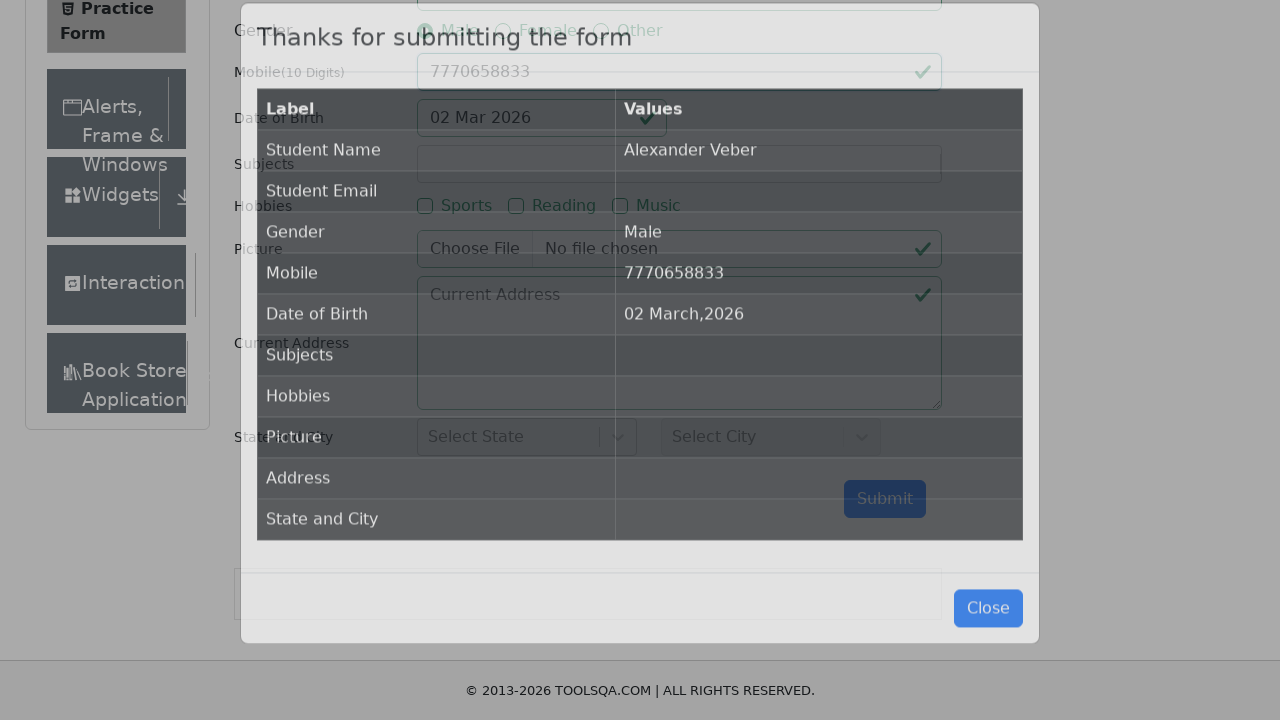

Form submission modal appeared
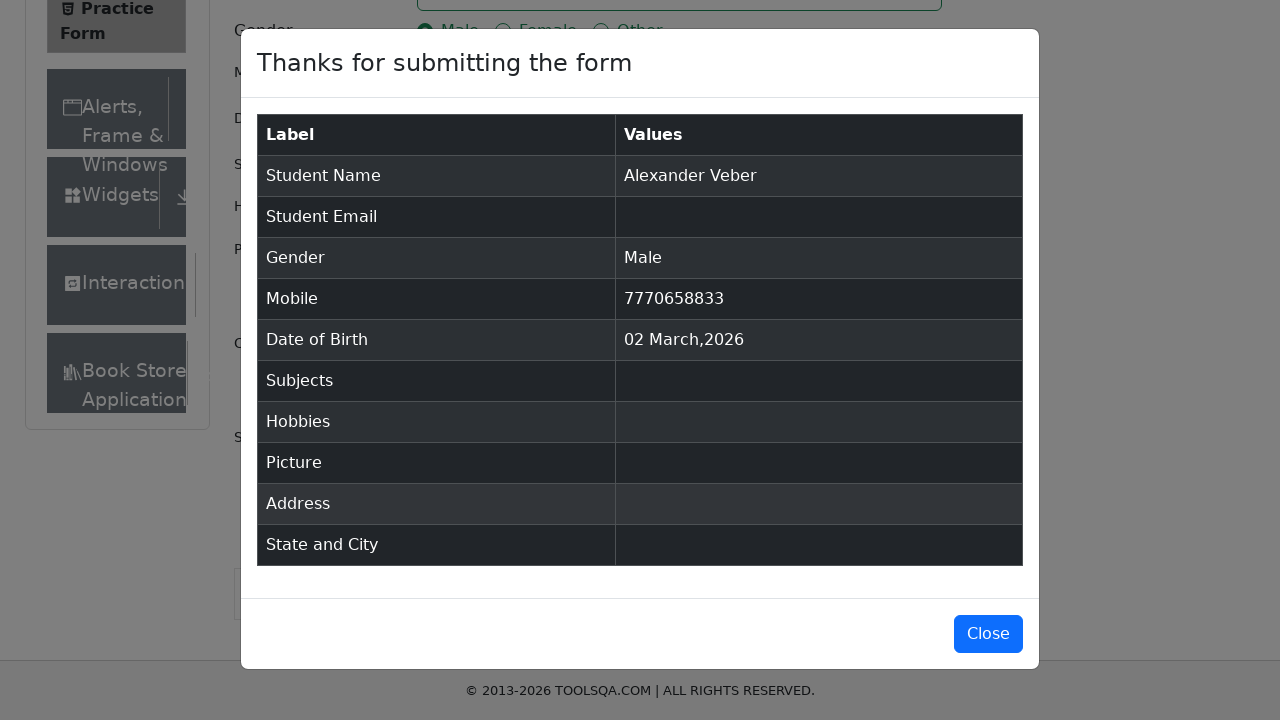

Verified submitted data contains 'Alexander Veber'
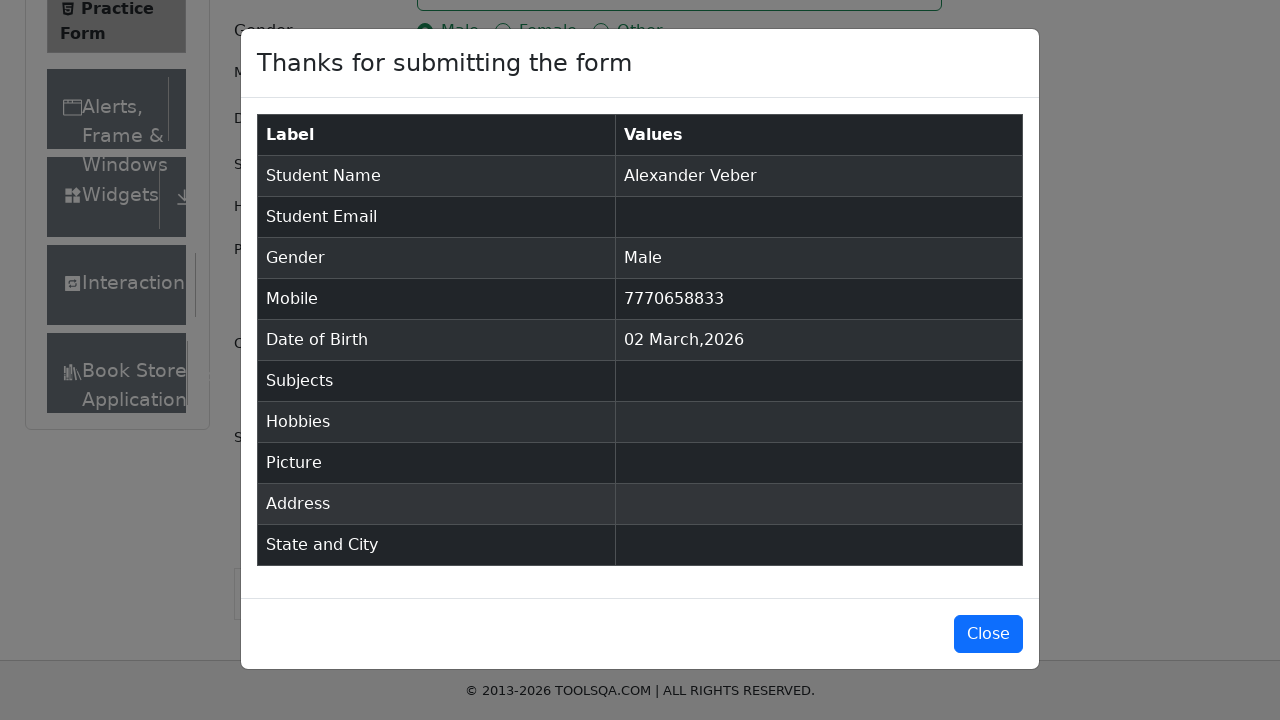

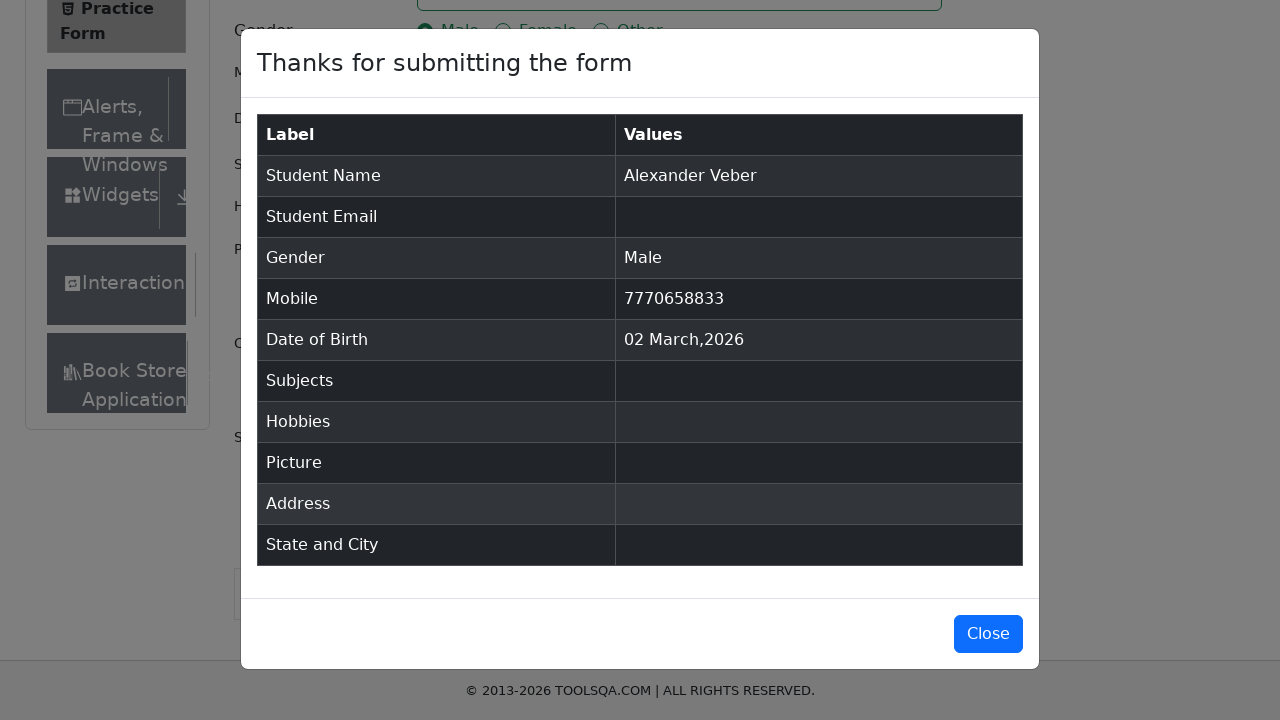